Tests a practice form by retrieving a hidden value from an element attribute, calculating a mathematical result, filling in the answer, selecting a checkbox and radio button, and submitting the form.

Starting URL: http://suninjuly.github.io/get_attribute.html

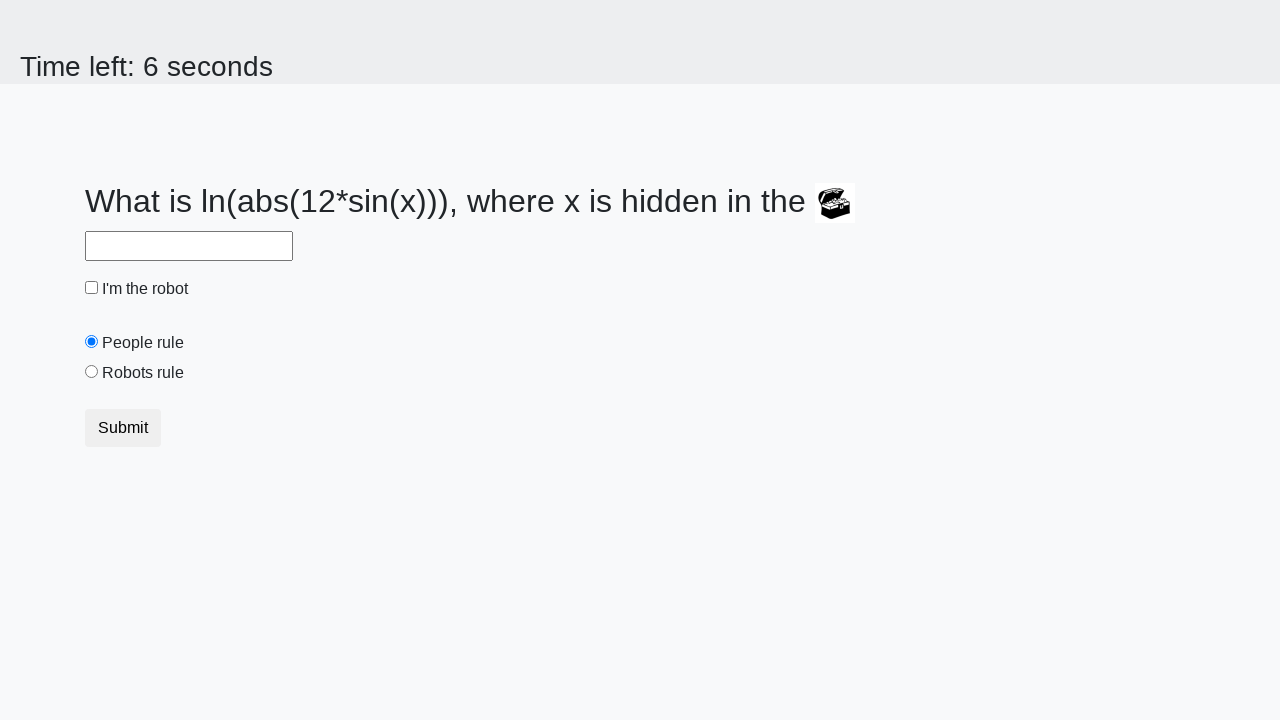

Located treasure element with hidden value
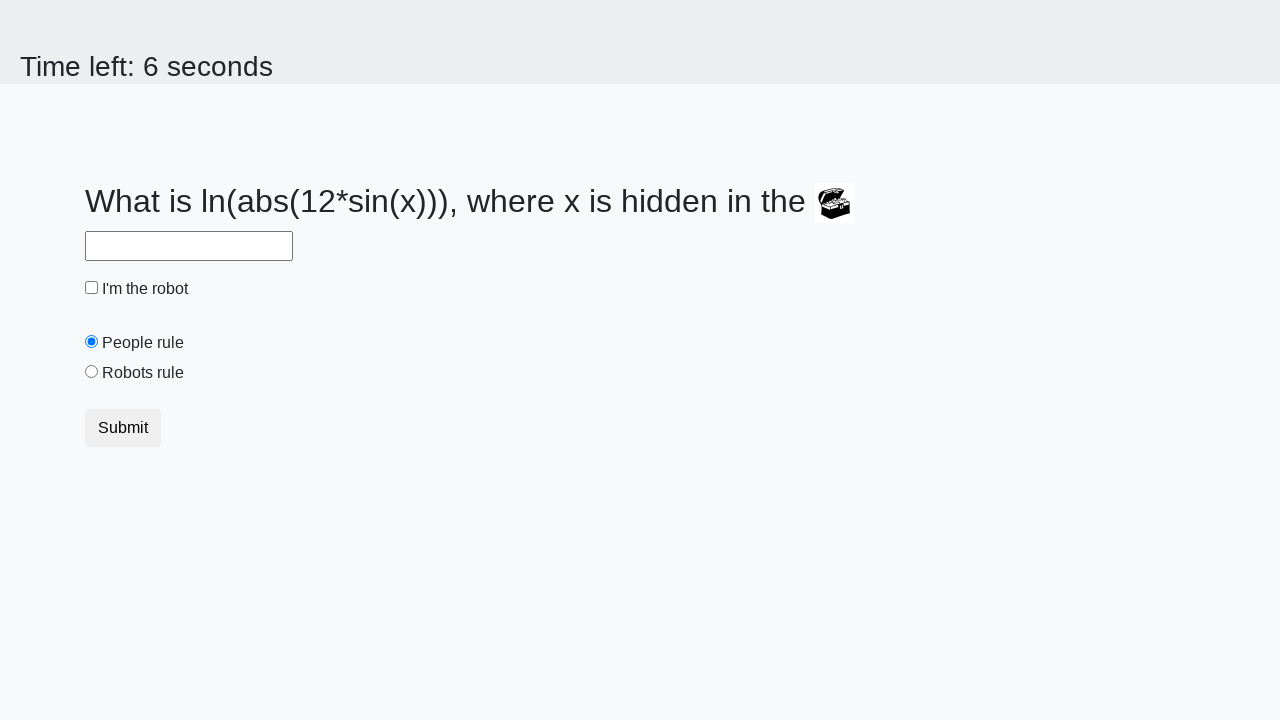

Retrieved valuex attribute from treasure element: 573
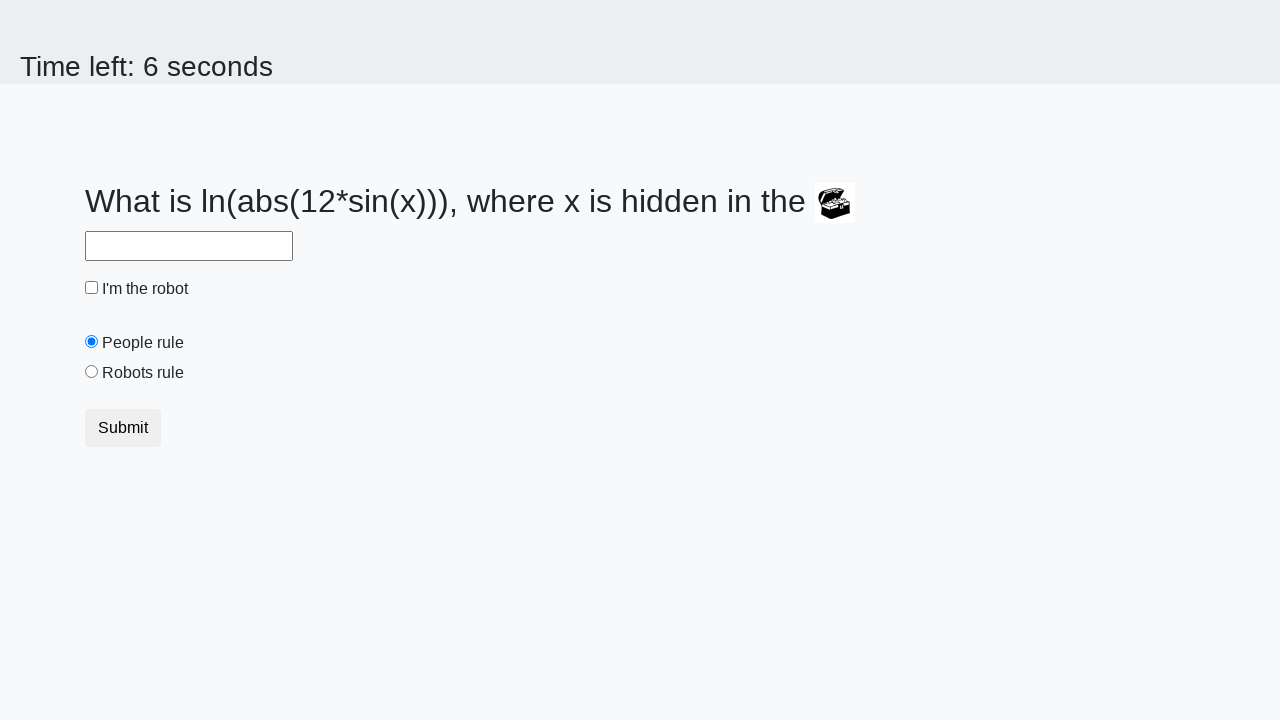

Calculated mathematical result using formula log(abs(12*sin(x))): 2.4257239995275452
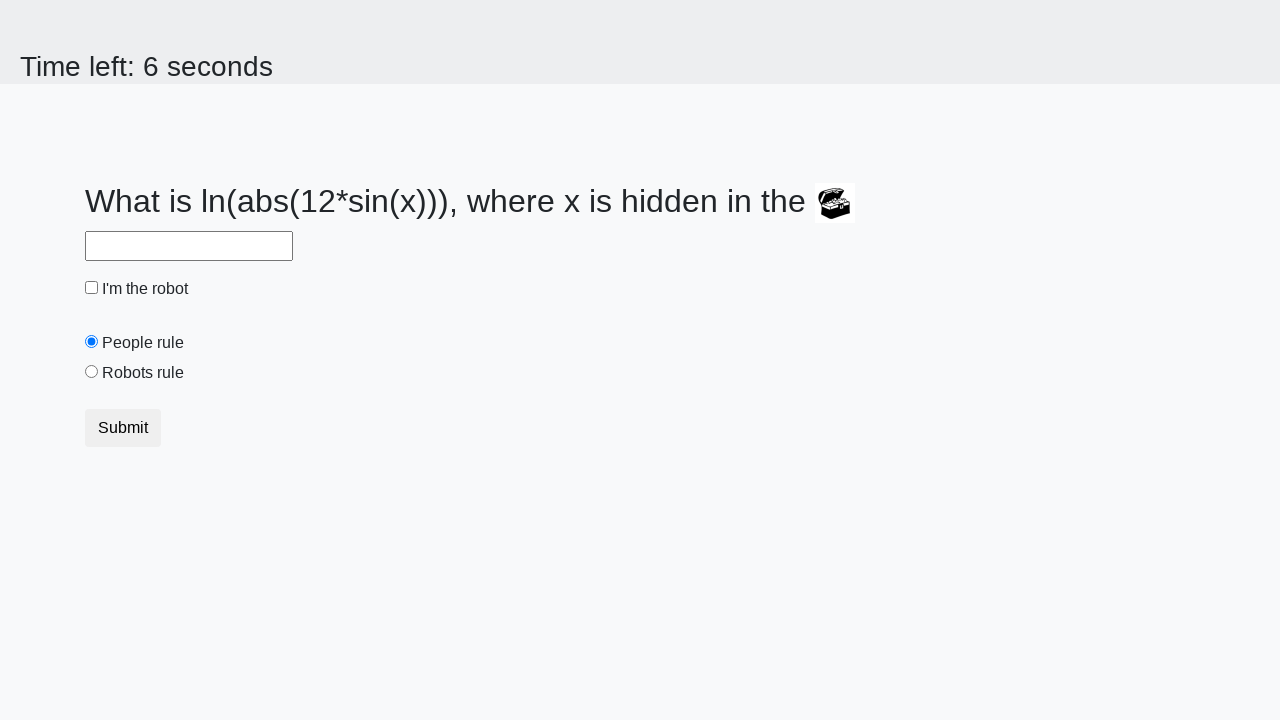

Filled answer field with calculated value on #answer
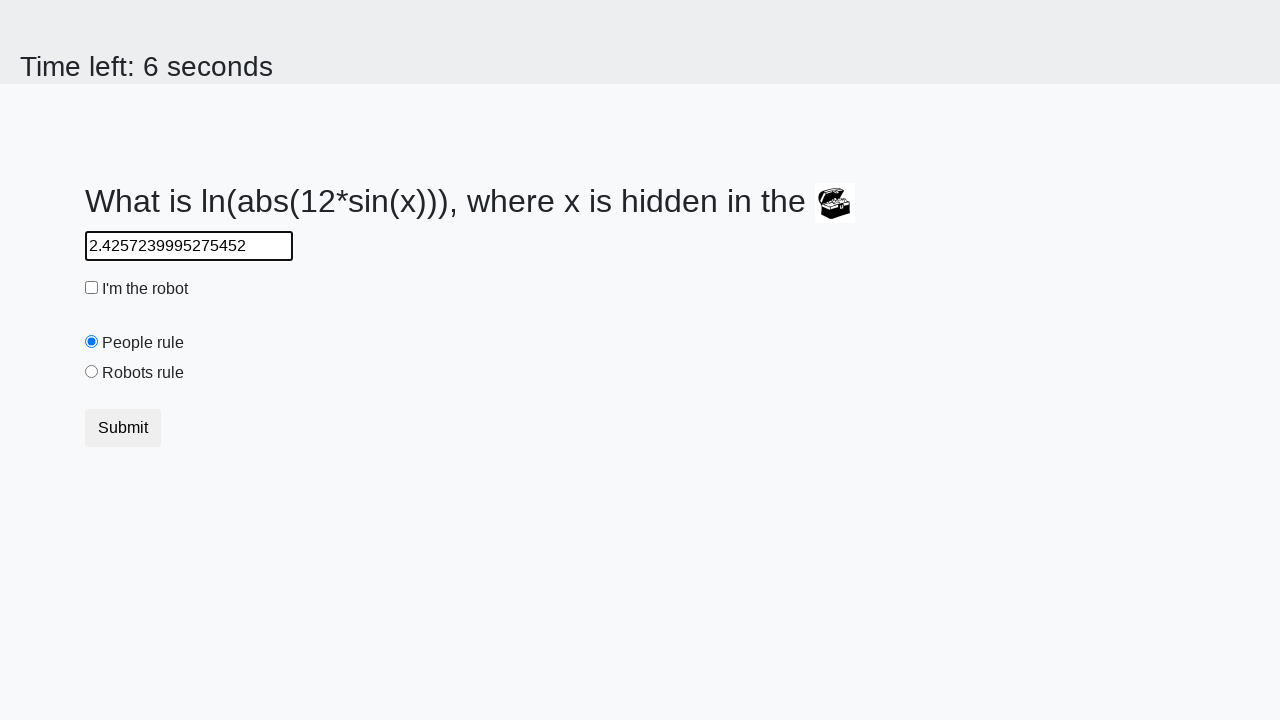

Clicked robot checkbox at (92, 288) on #robotCheckbox
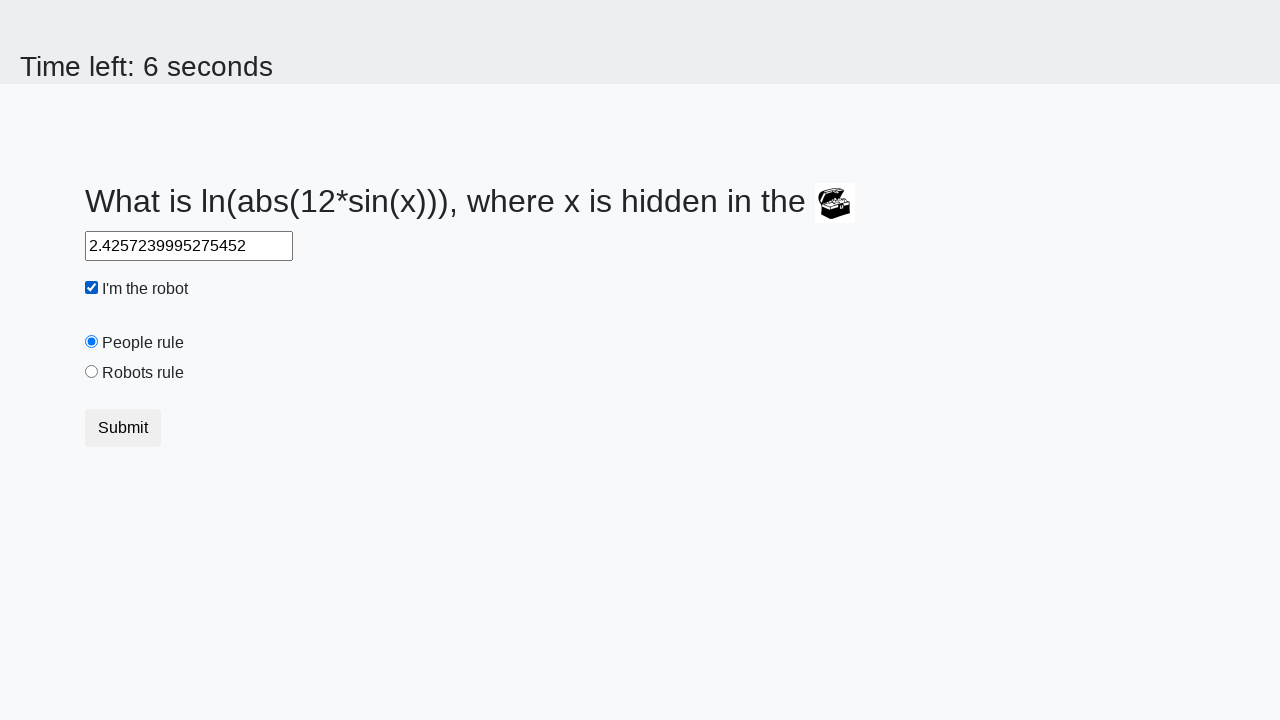

Selected robots radio button at (92, 372) on [value='robots']
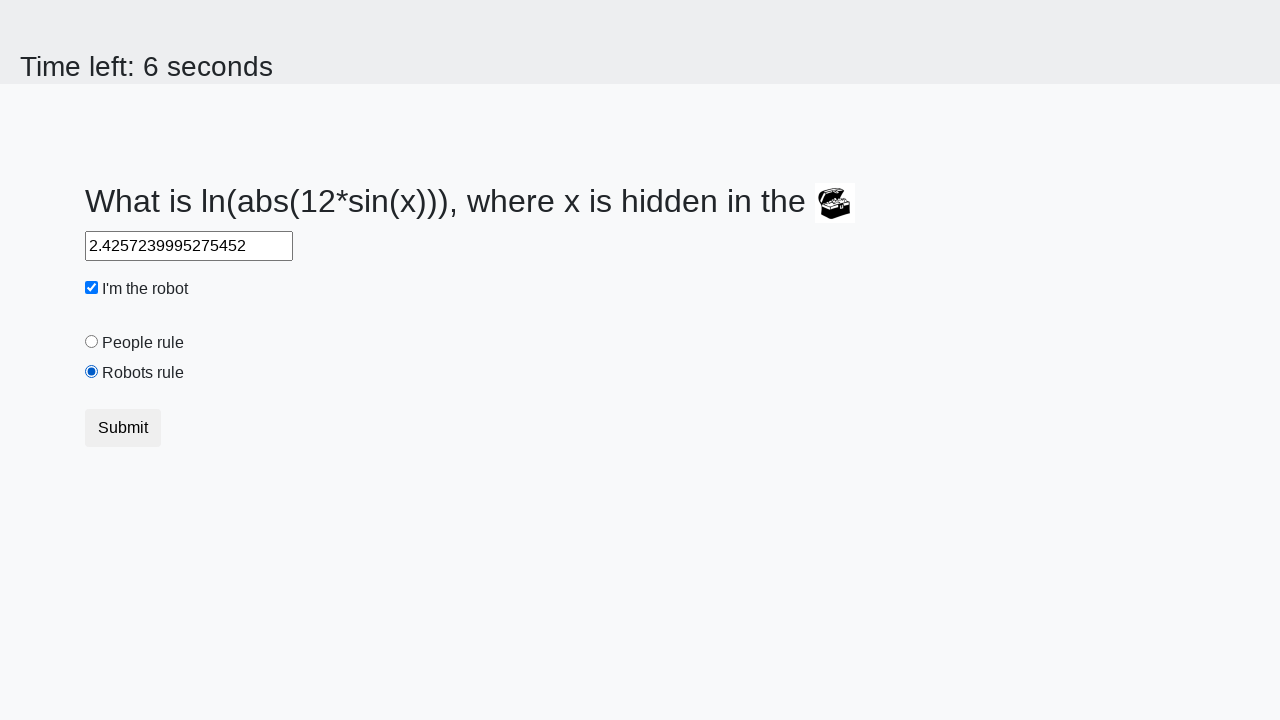

Clicked submit button to submit form at (123, 428) on button.btn
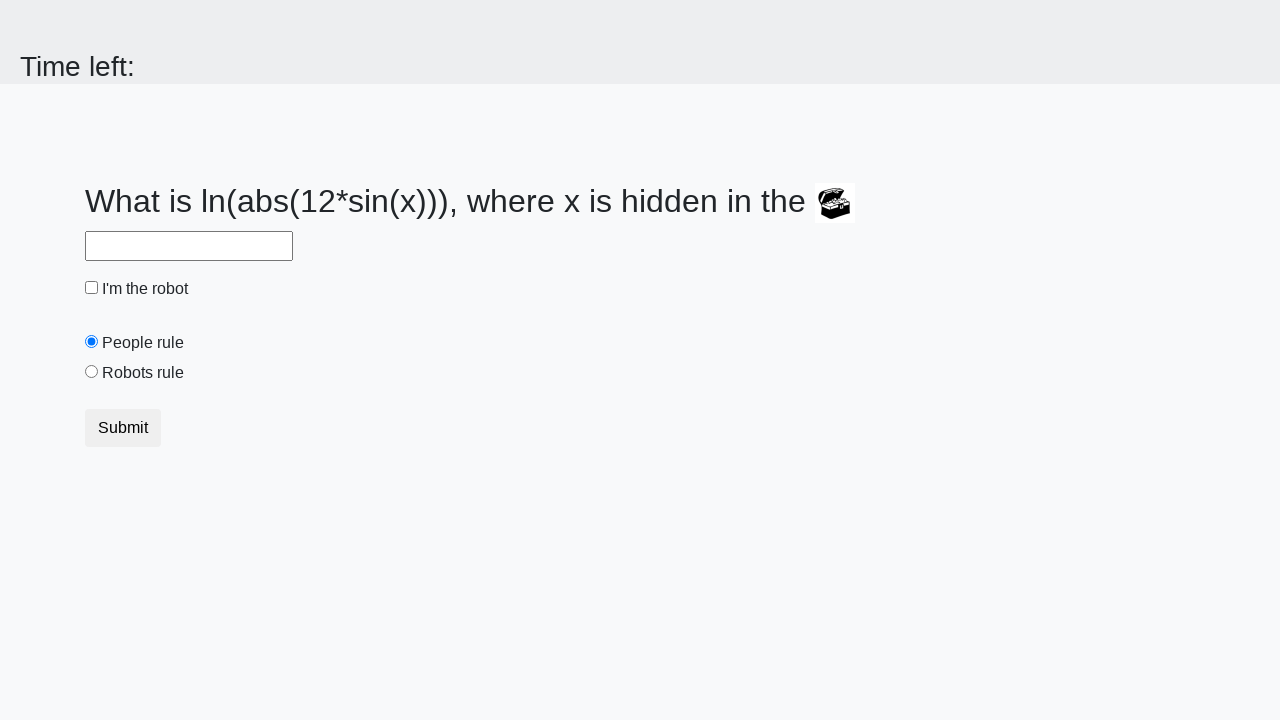

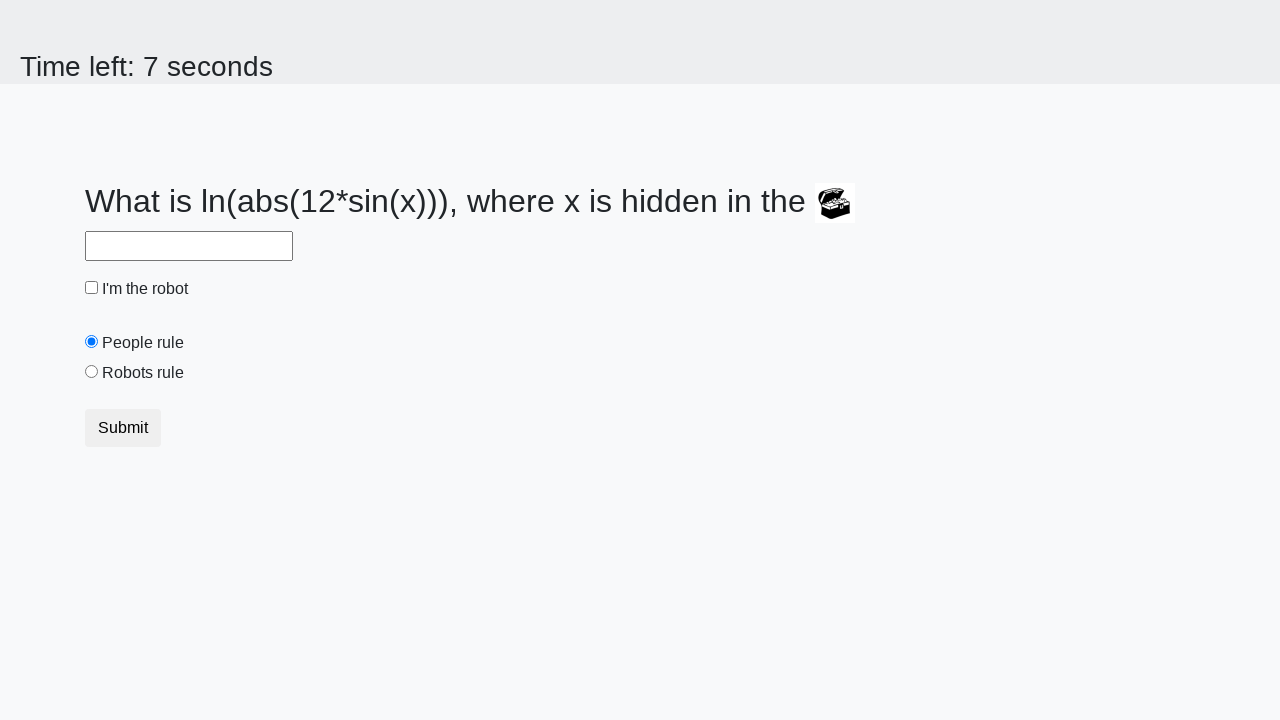